Tests UI controls on a practice login page by selecting a dropdown option, clicking a radio button, and dismissing a popup

Starting URL: https://rahulshettyacademy.com/loginpagePractise

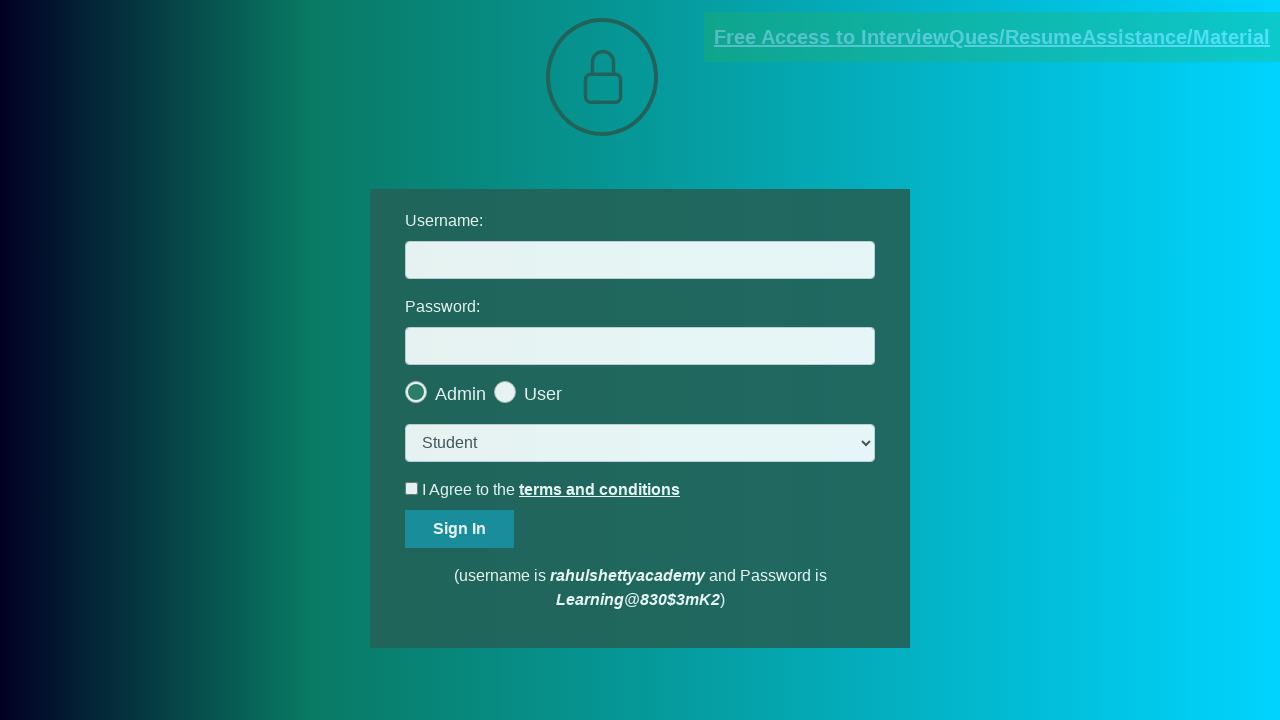

Selected 'consult' option from dropdown menu on select.form-control
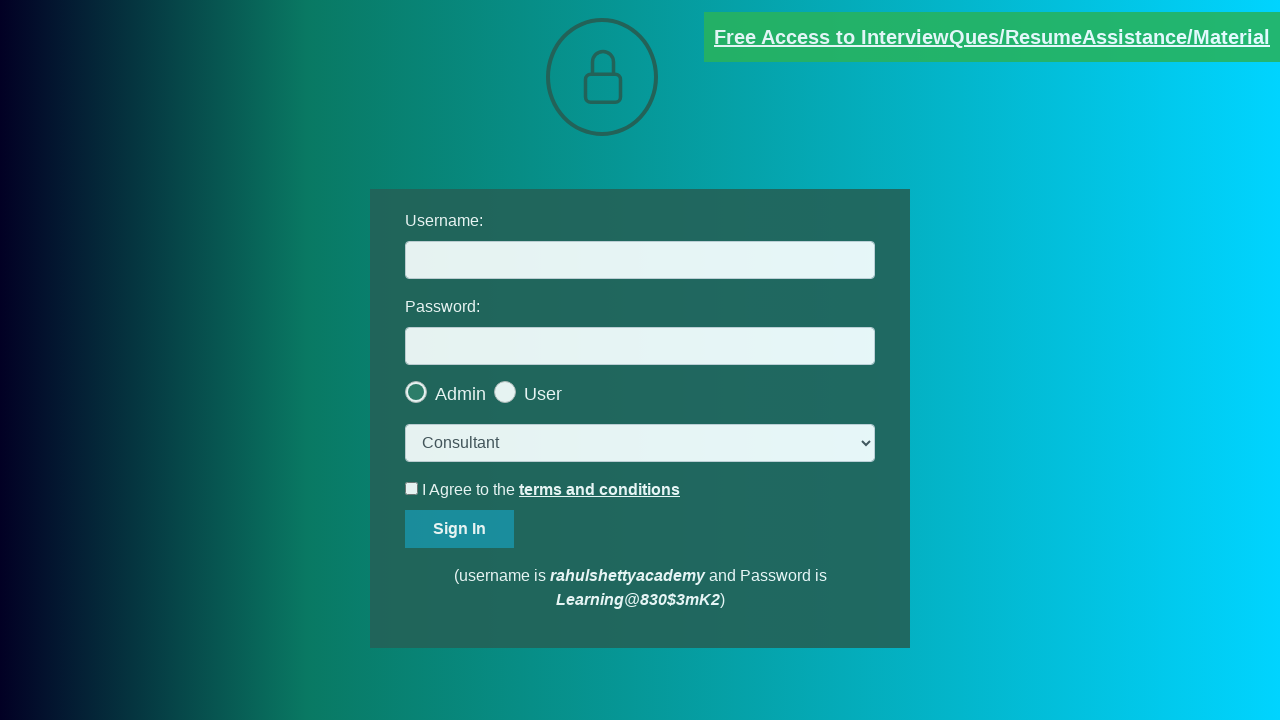

Clicked the last radio button option at (543, 394) on .radiotextsty >> nth=-1
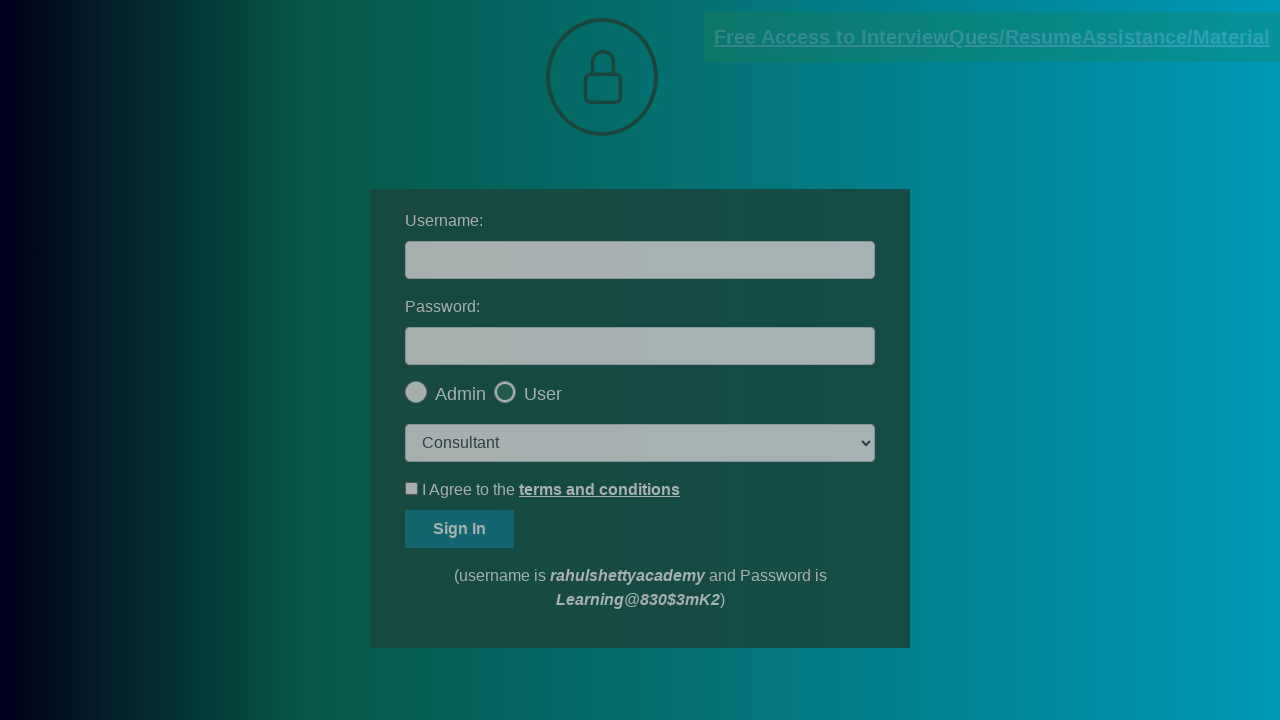

Clicked okay button to dismiss popup at (698, 144) on #okayBtn
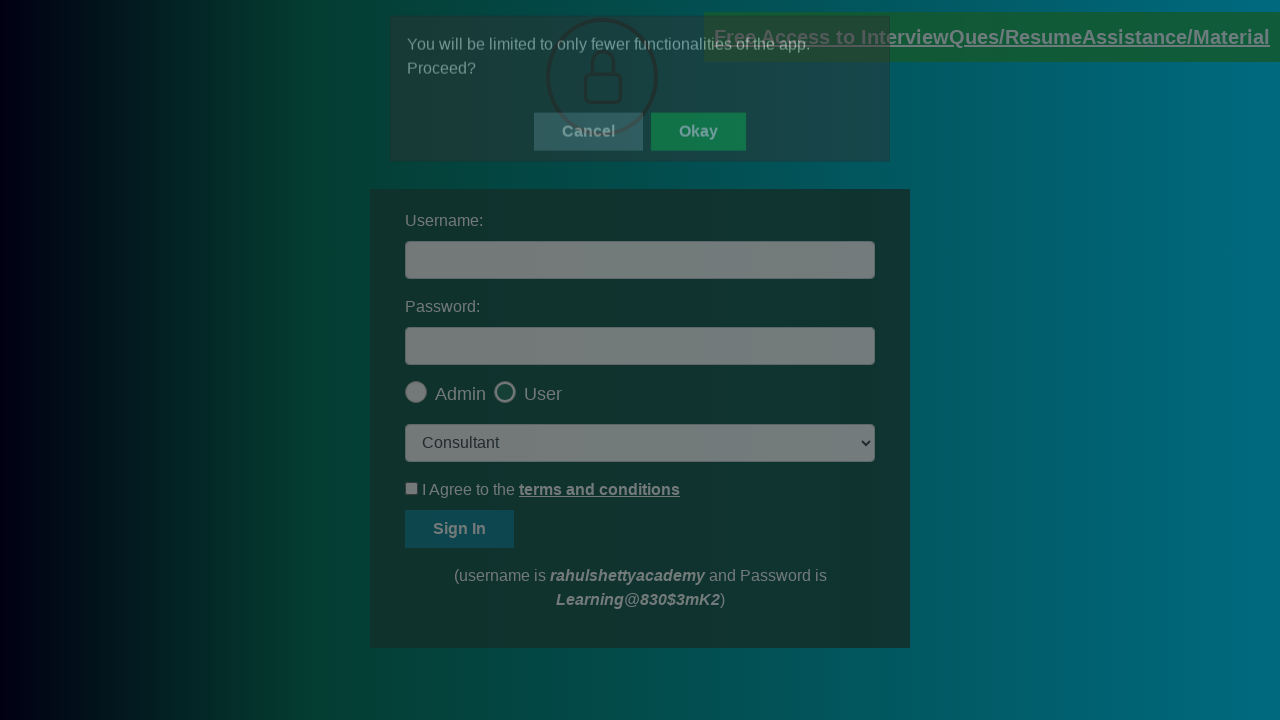

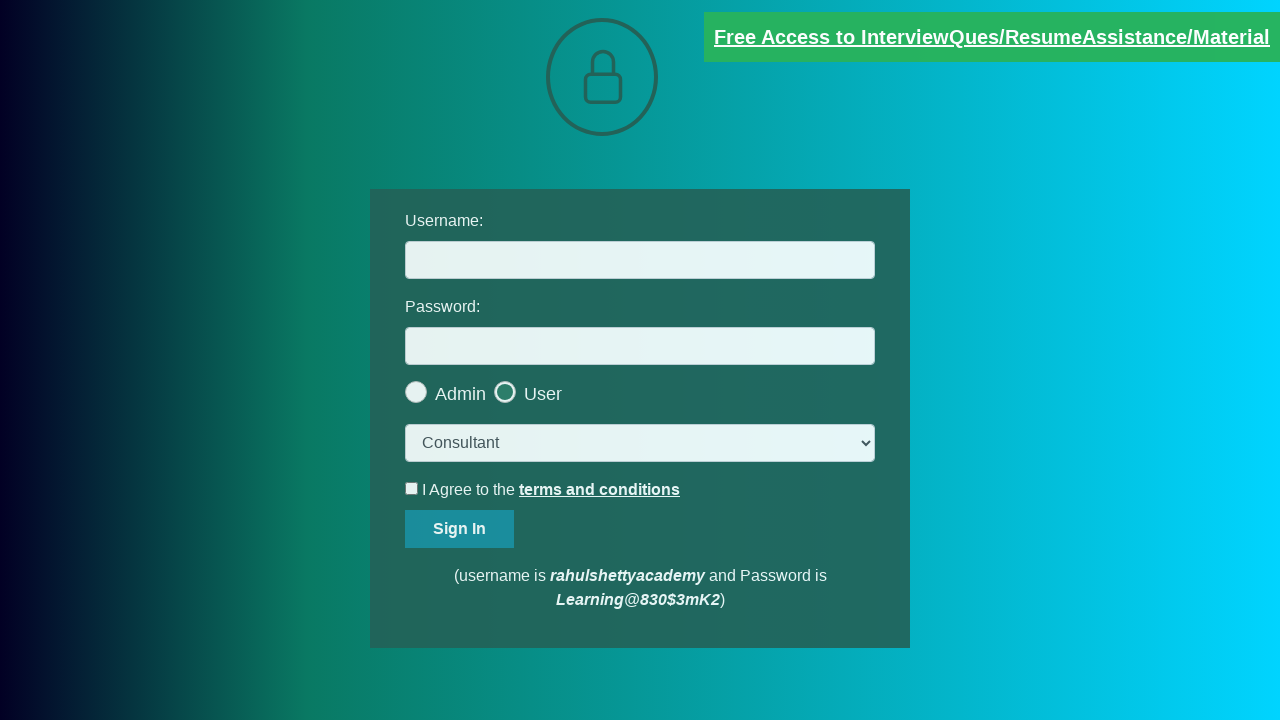